Tests that the Message field shows a required field warning when submitting the contact form with name and email filled but no message.

Starting URL: https://ancabota09.wixsite.com/intern/contact

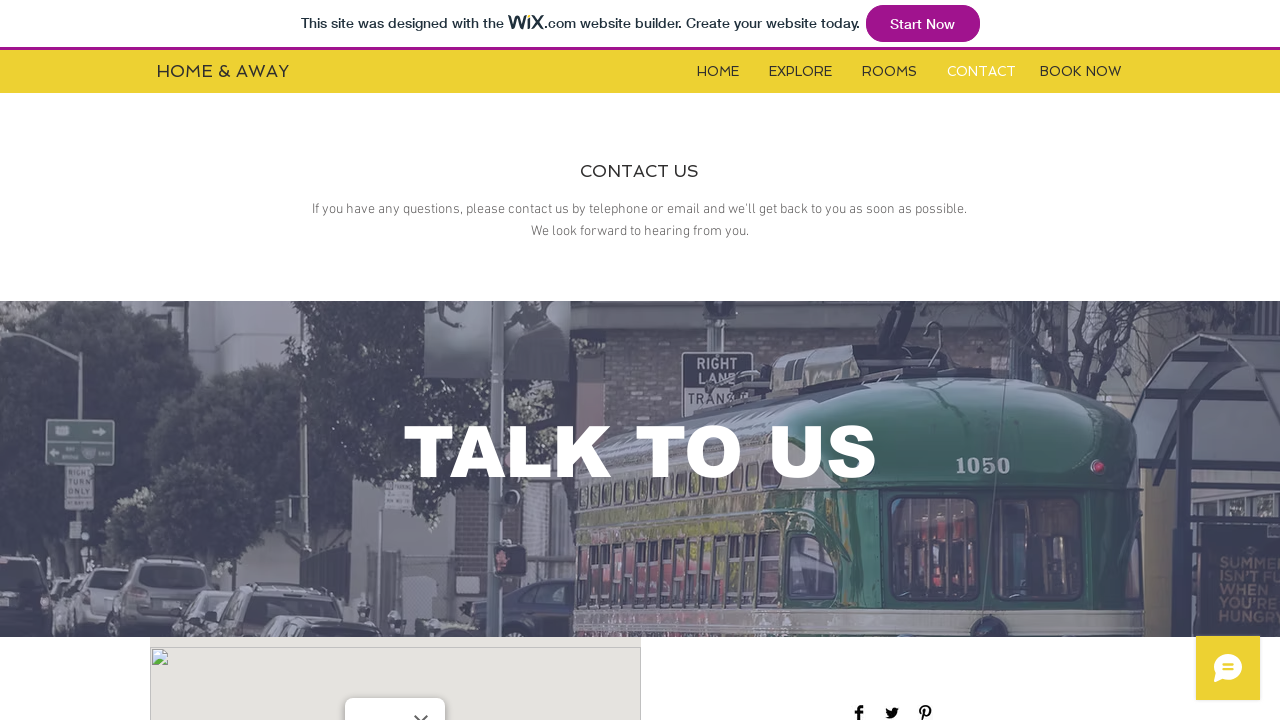

Contact form loaded and became visible
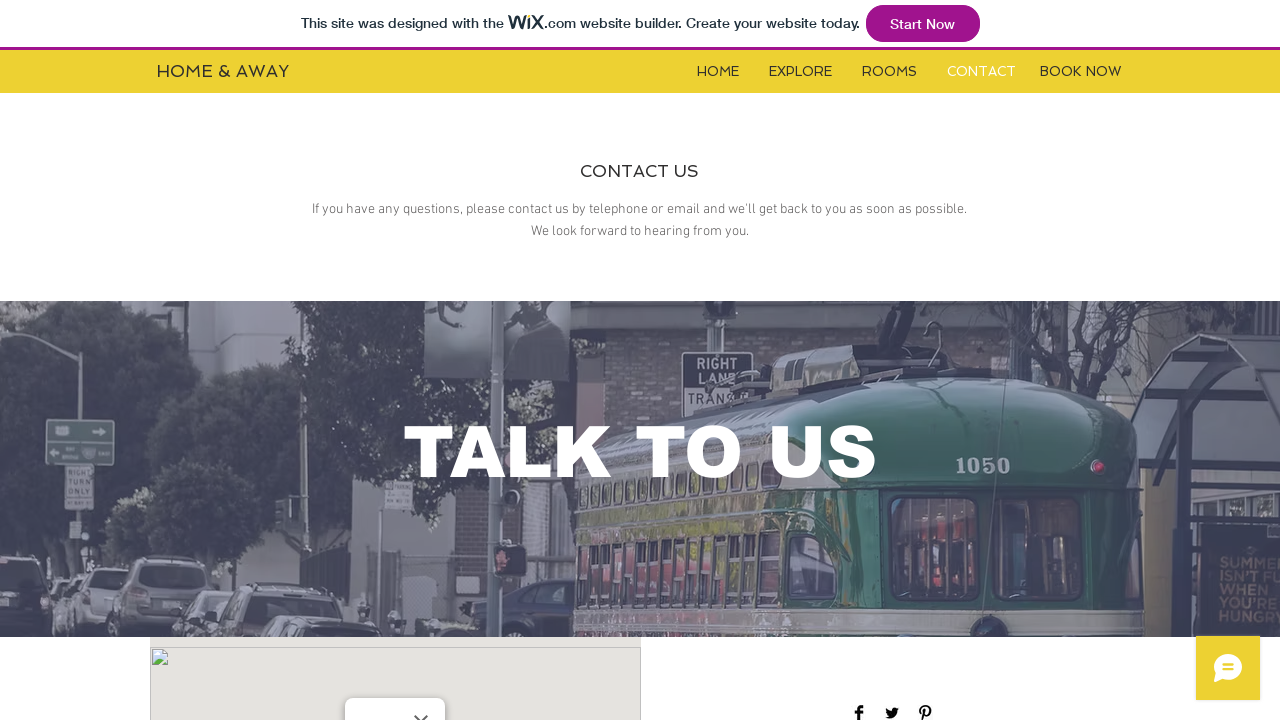

Filled name field with 'Georgiana' on #input_comp-jxbsa1e9
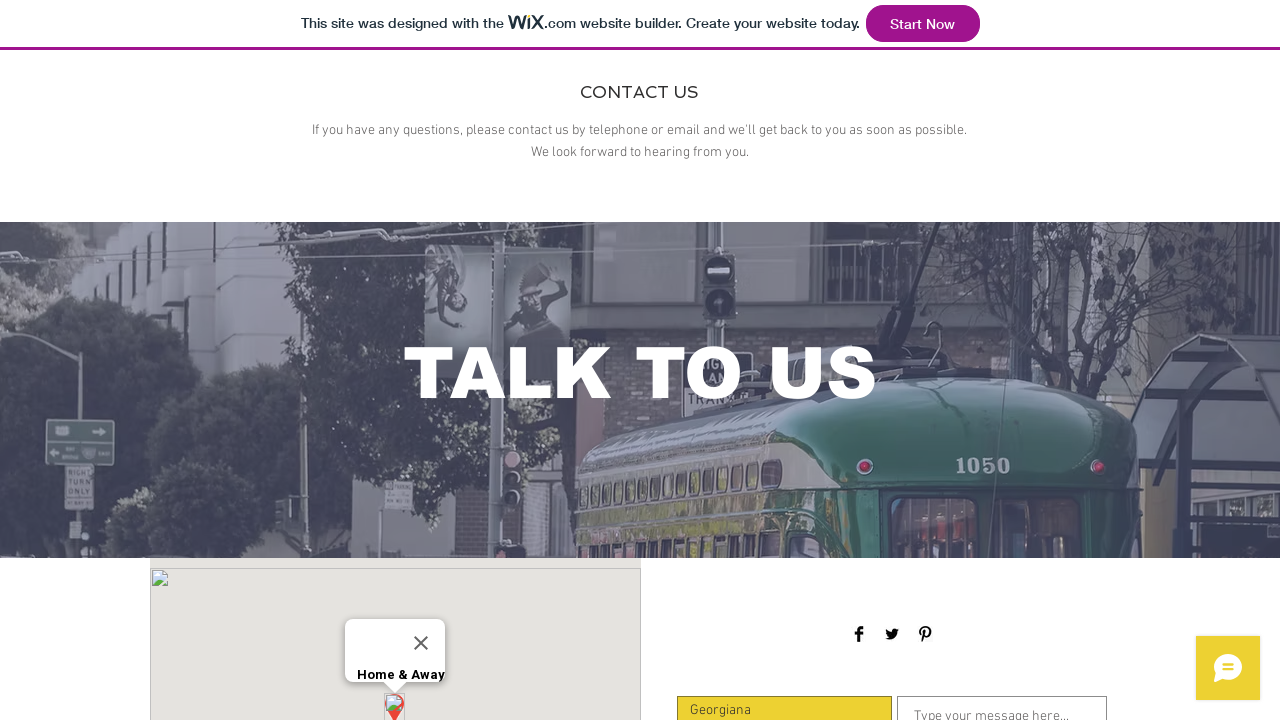

Filled email field with 'georgiana@gmail.com' on input[name='email']
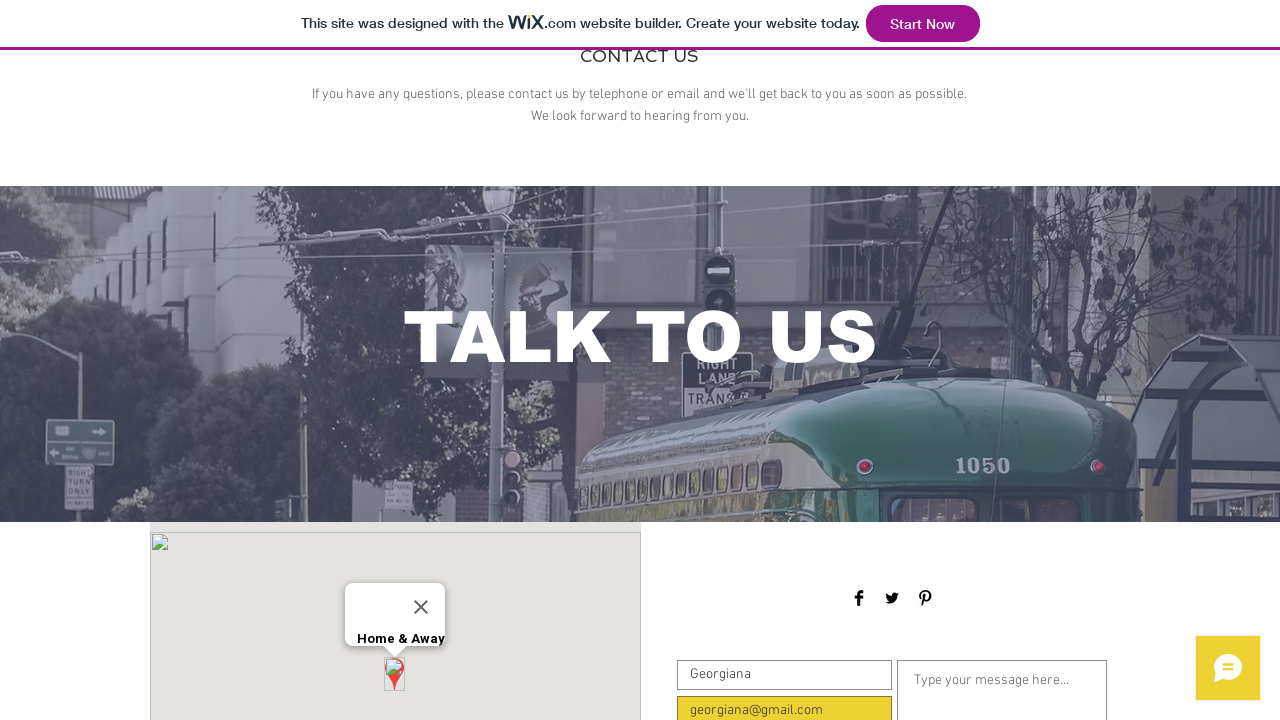

Clicked submit button without filling message field at (1050, 361) on xpath=//*[@id="comp-jxbsa1fi"]/button
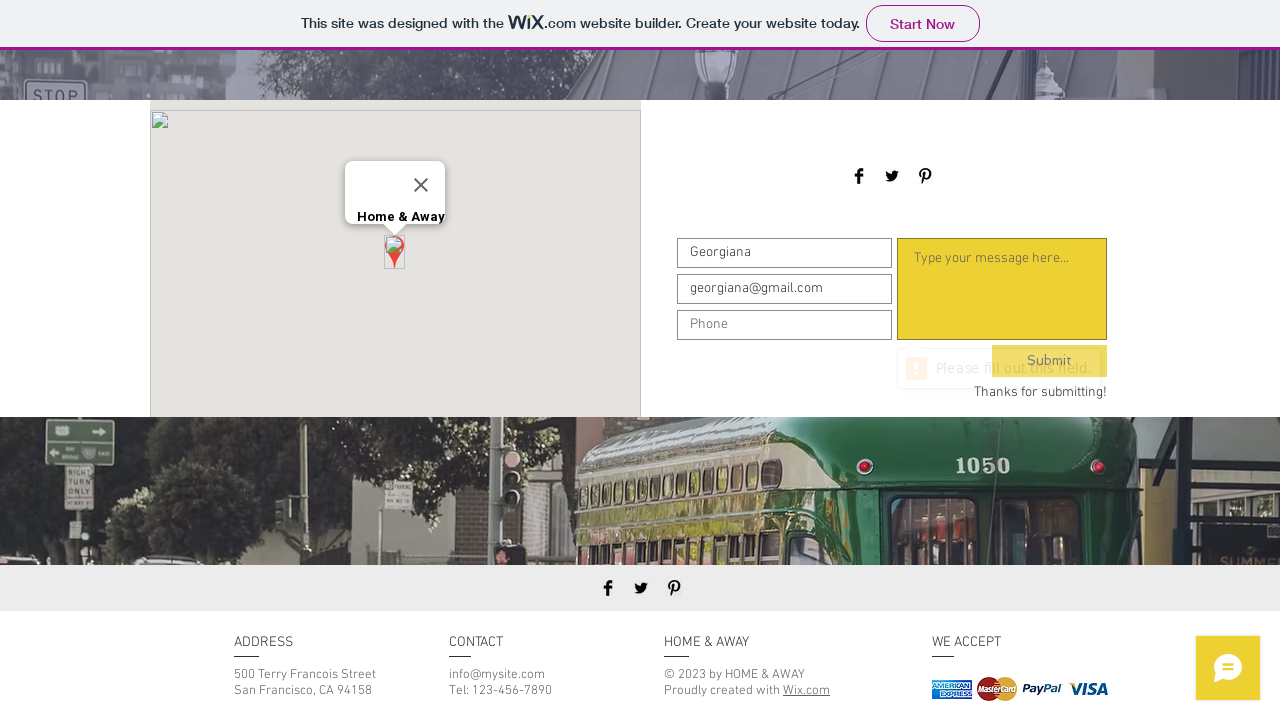

Waited 500ms for validation message to appear
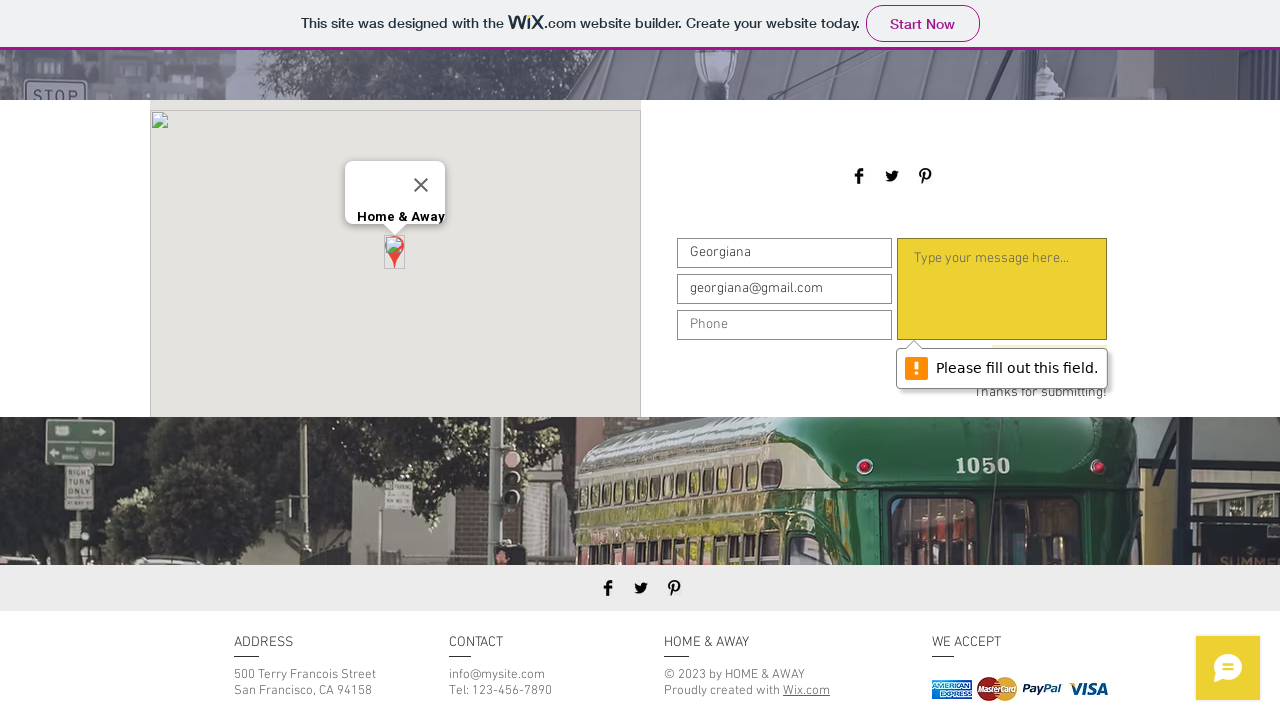

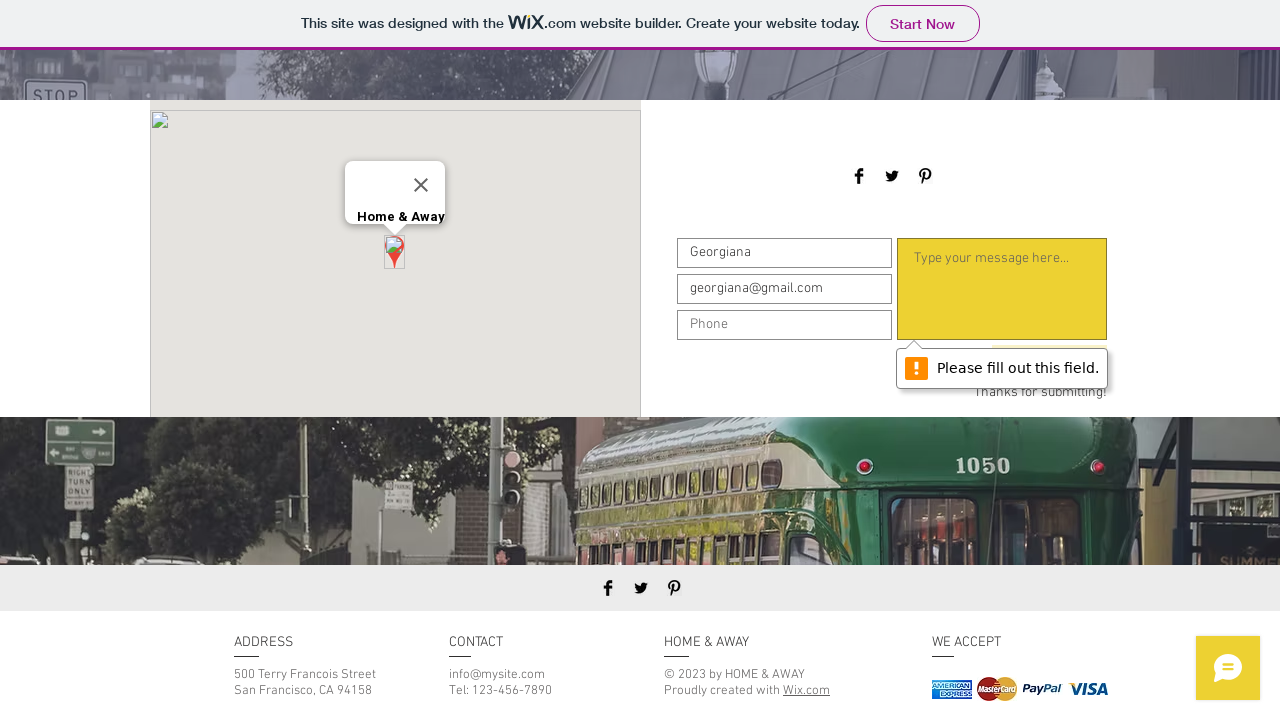